Tests double-click functionality on a button element on the test automation practice blog

Starting URL: http://testautomationpractice.blogspot.com/

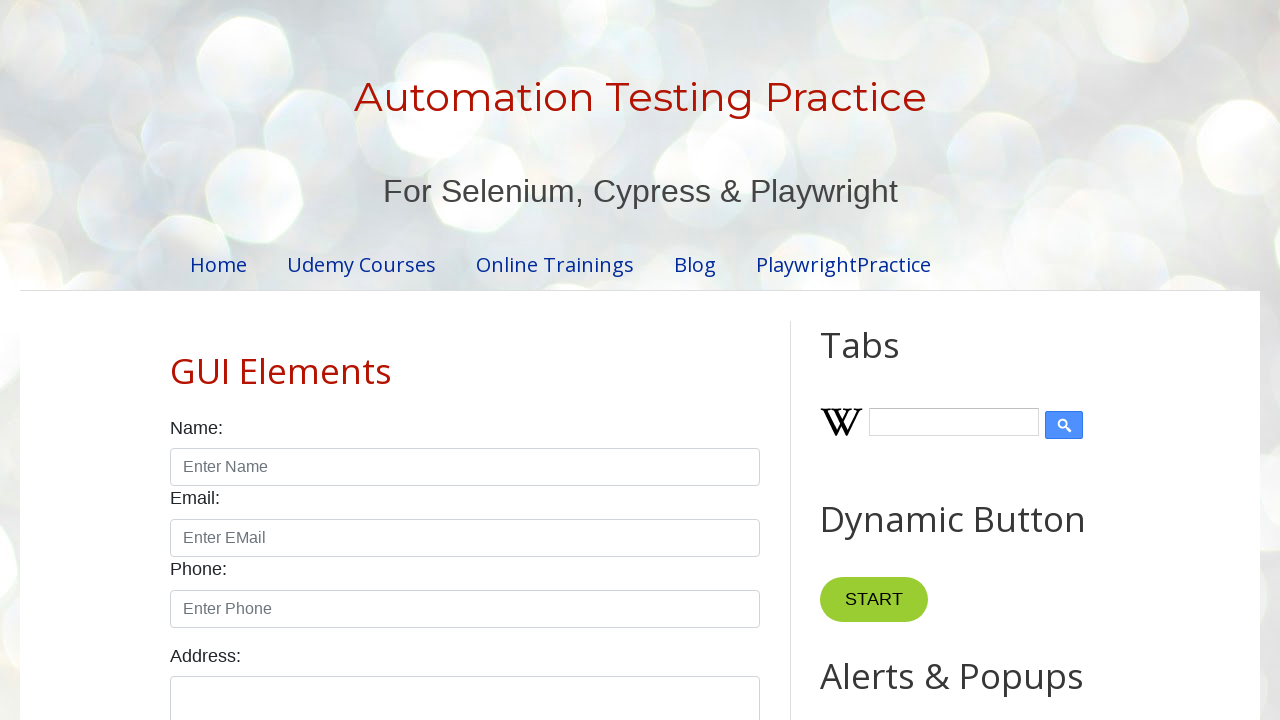

Located button element using xpath
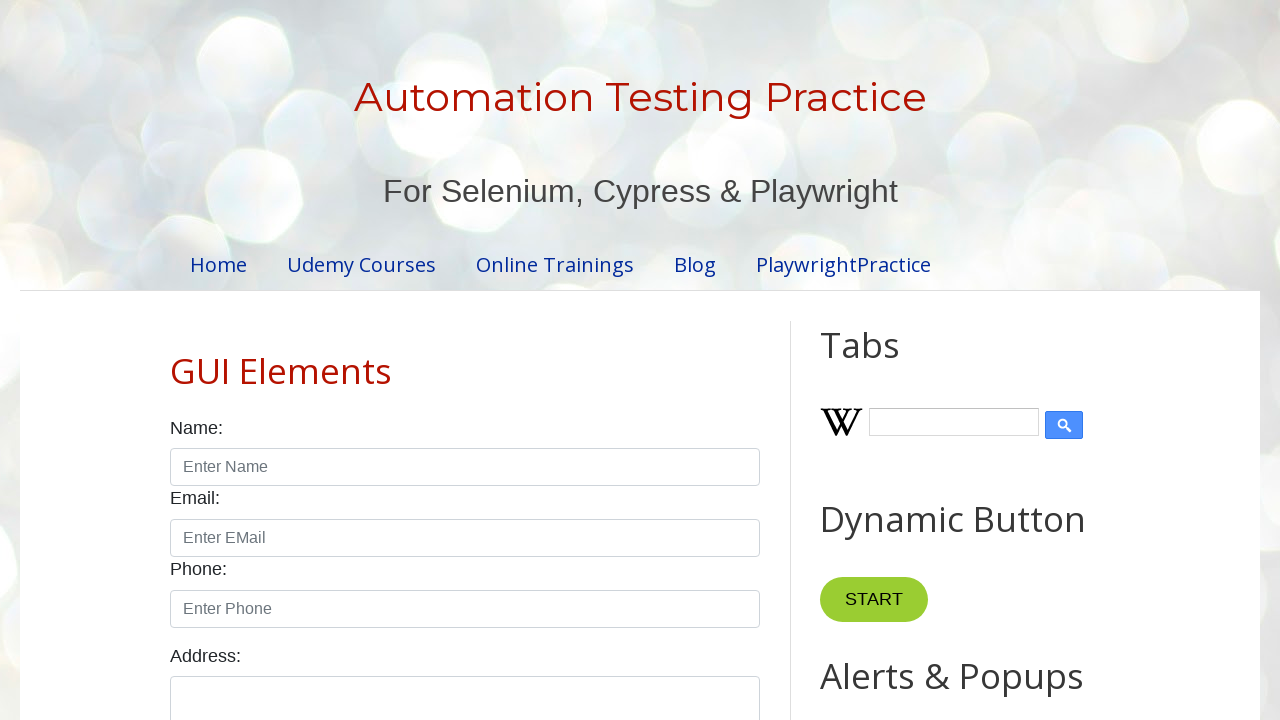

Performed double-click action on button element at (885, 360) on xpath=//*[@id="HTML10"]/div[1]/button
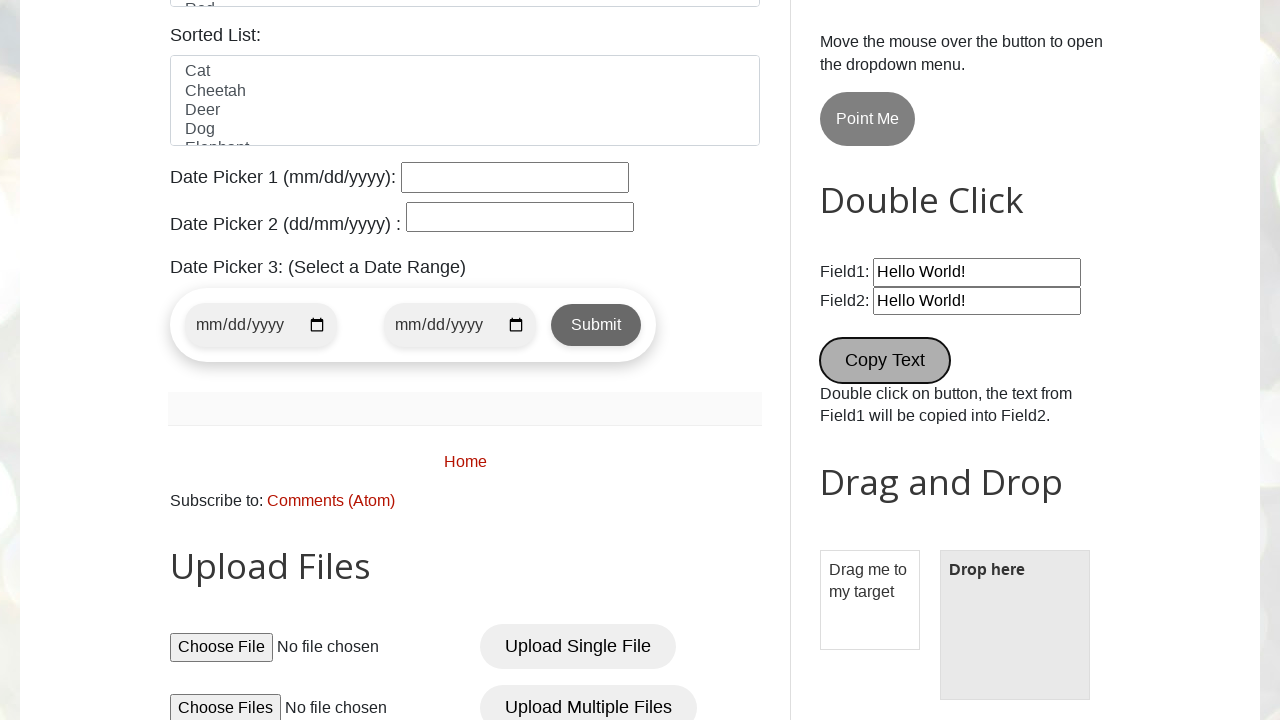

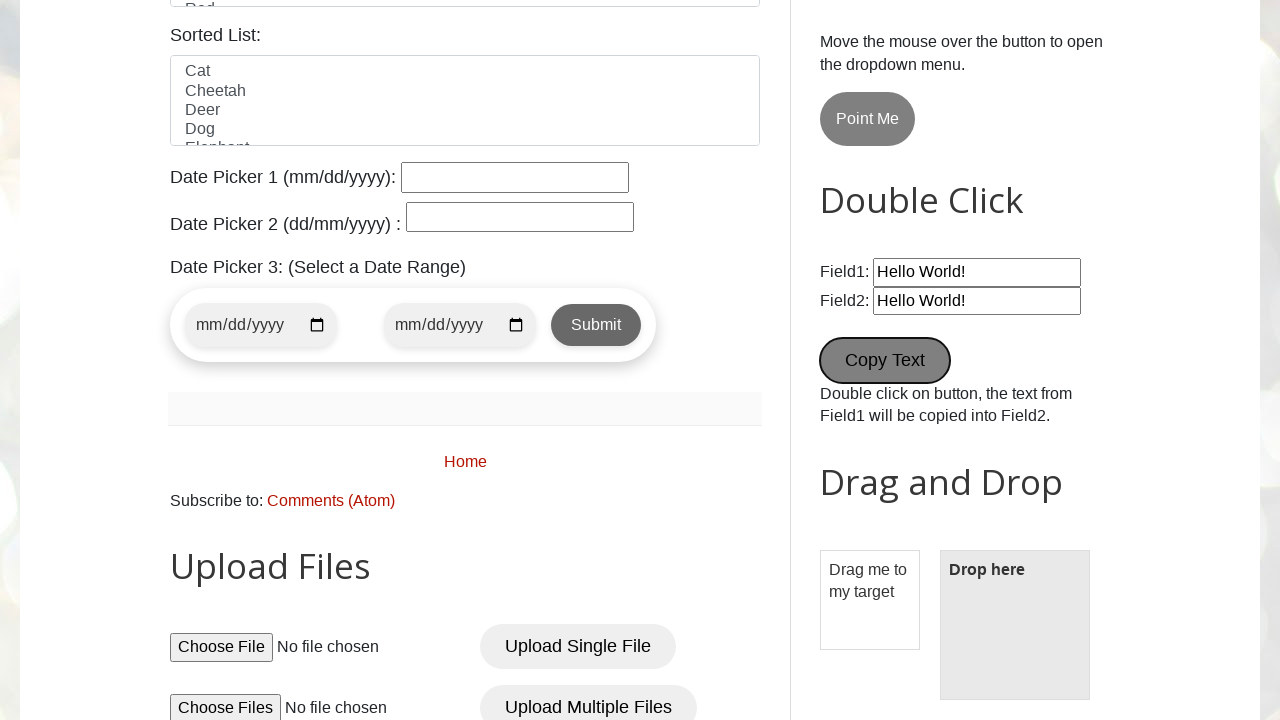